Tests the Browser Windows functionality on DemoQA by navigating to the Alerts, Frame & Windows section, clicking to open a new tab, switching to the new tab to verify content, and then switching back to the parent window.

Starting URL: https://demoqa.com

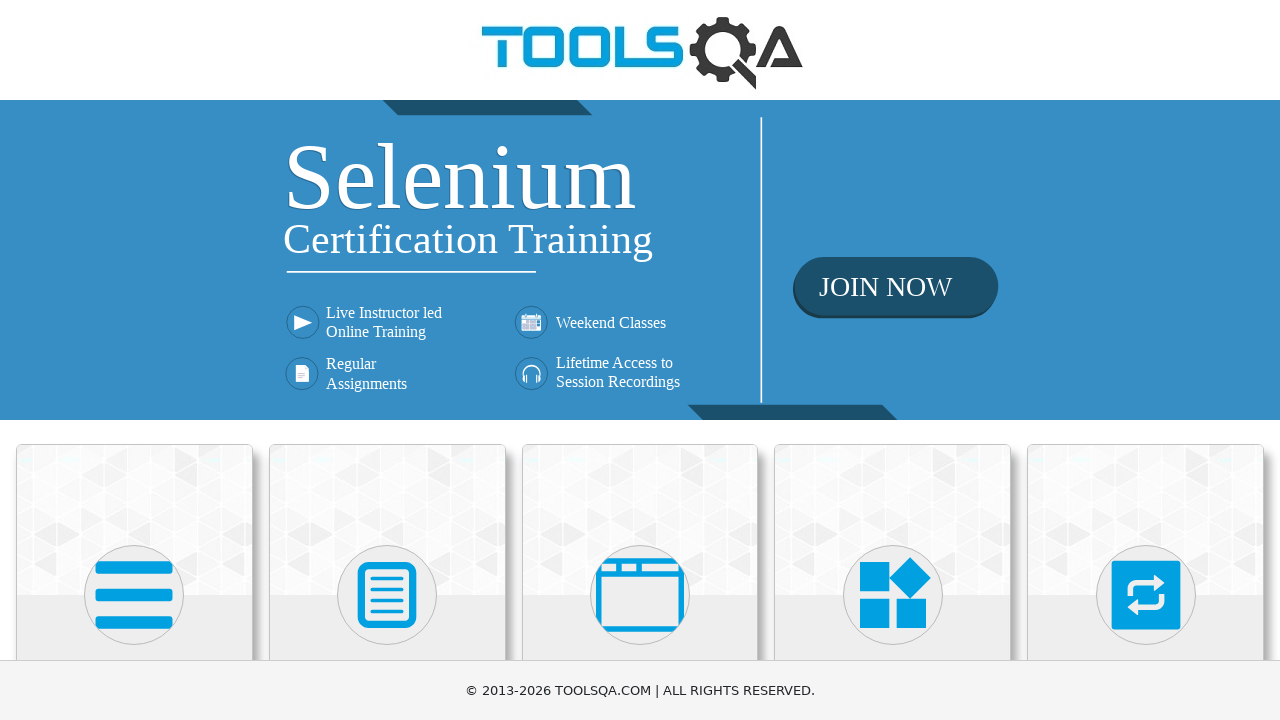

Clicked on 'Alerts, Frame & Windows' card at (640, 360) on xpath=//h5[text()='Alerts, Frame & Windows']
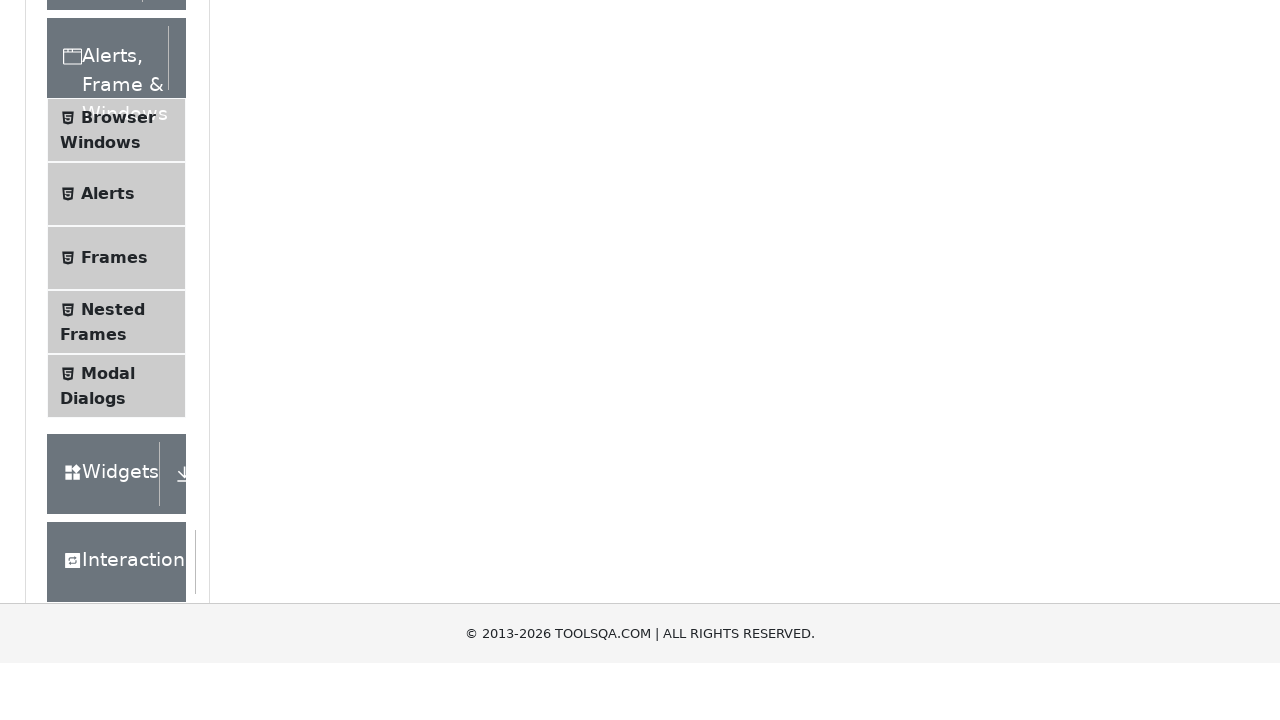

Waited 1000ms for card to load
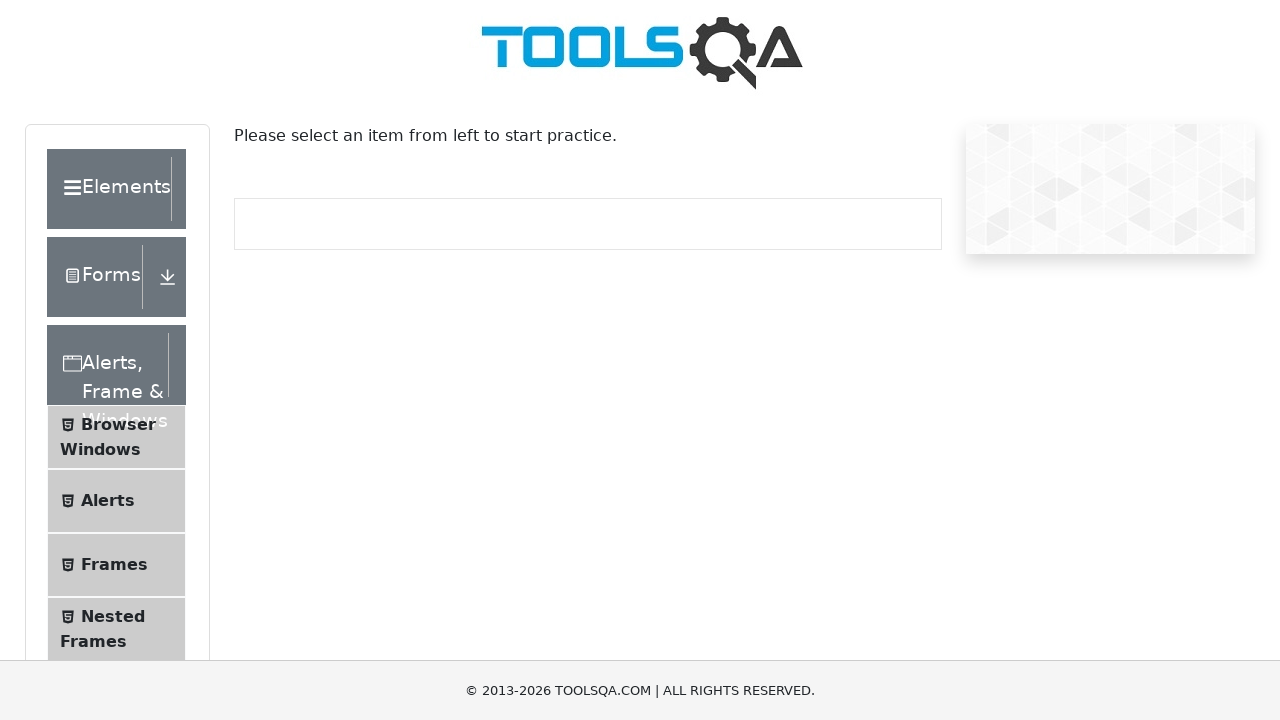

Located the header element for 'Alerts, Frame & Windows'
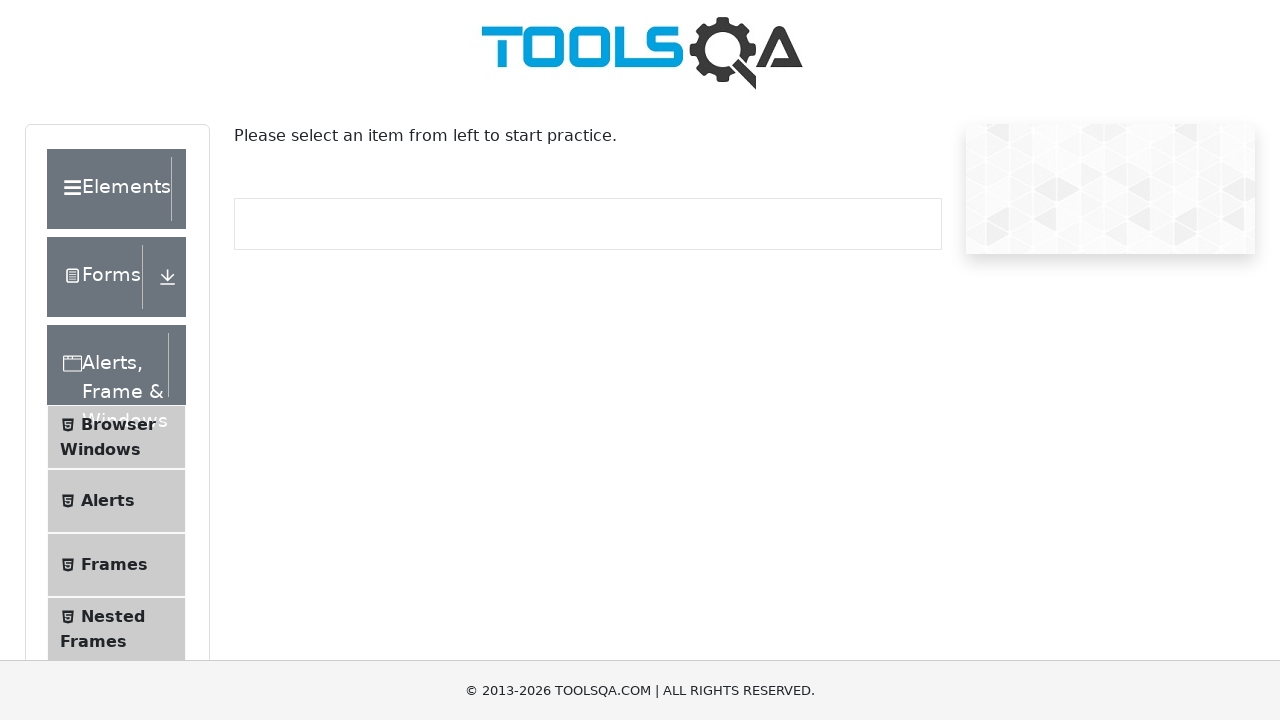

Located the element list
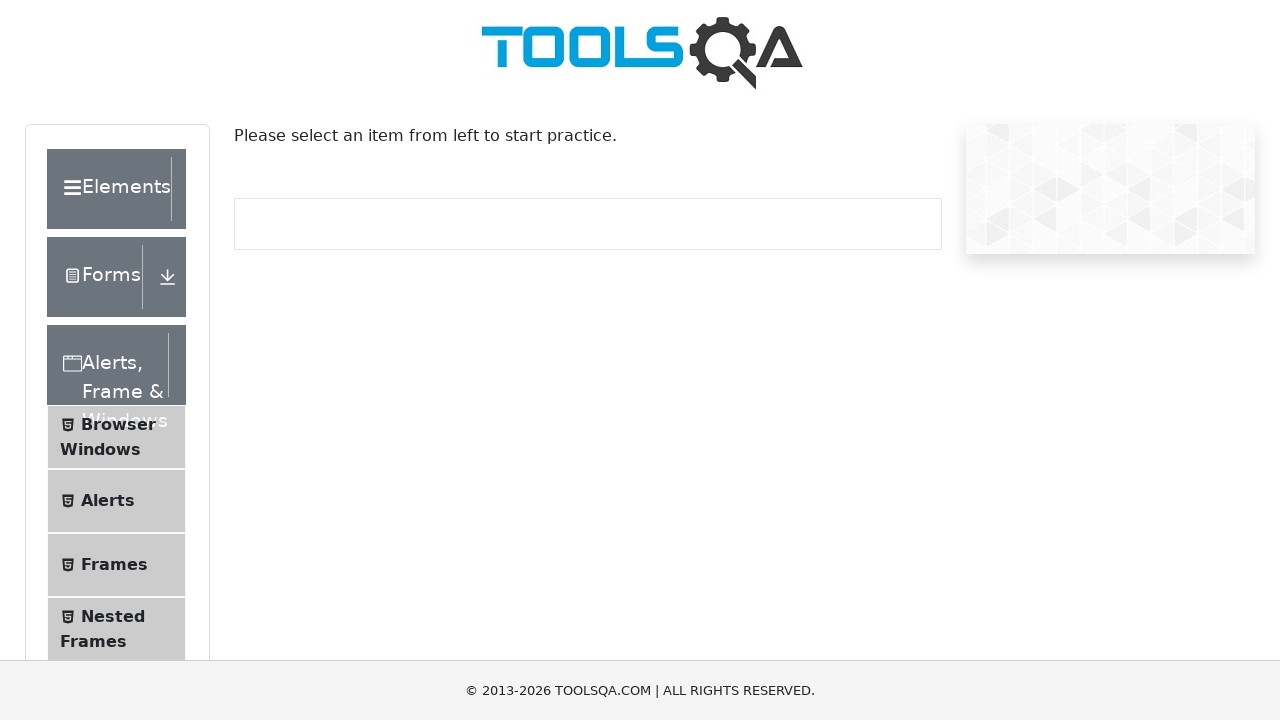

Retrieved class attribute from element list
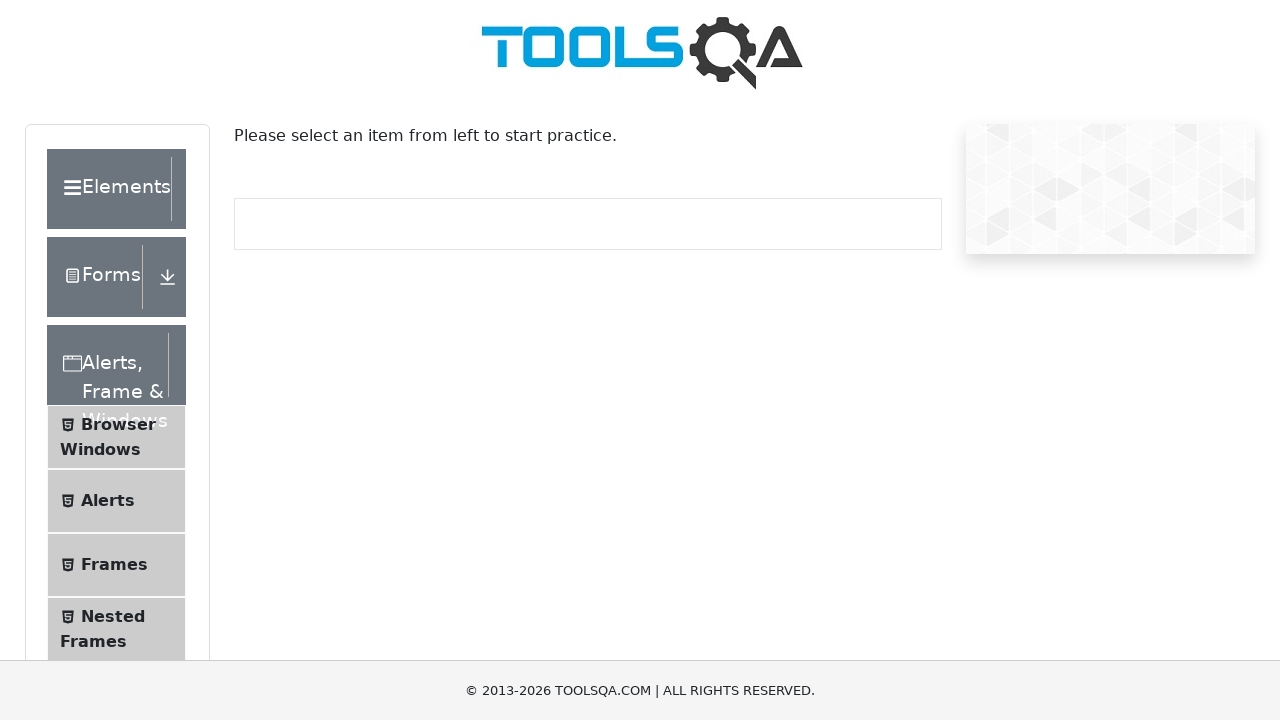

Waited 1000ms for element list to expand
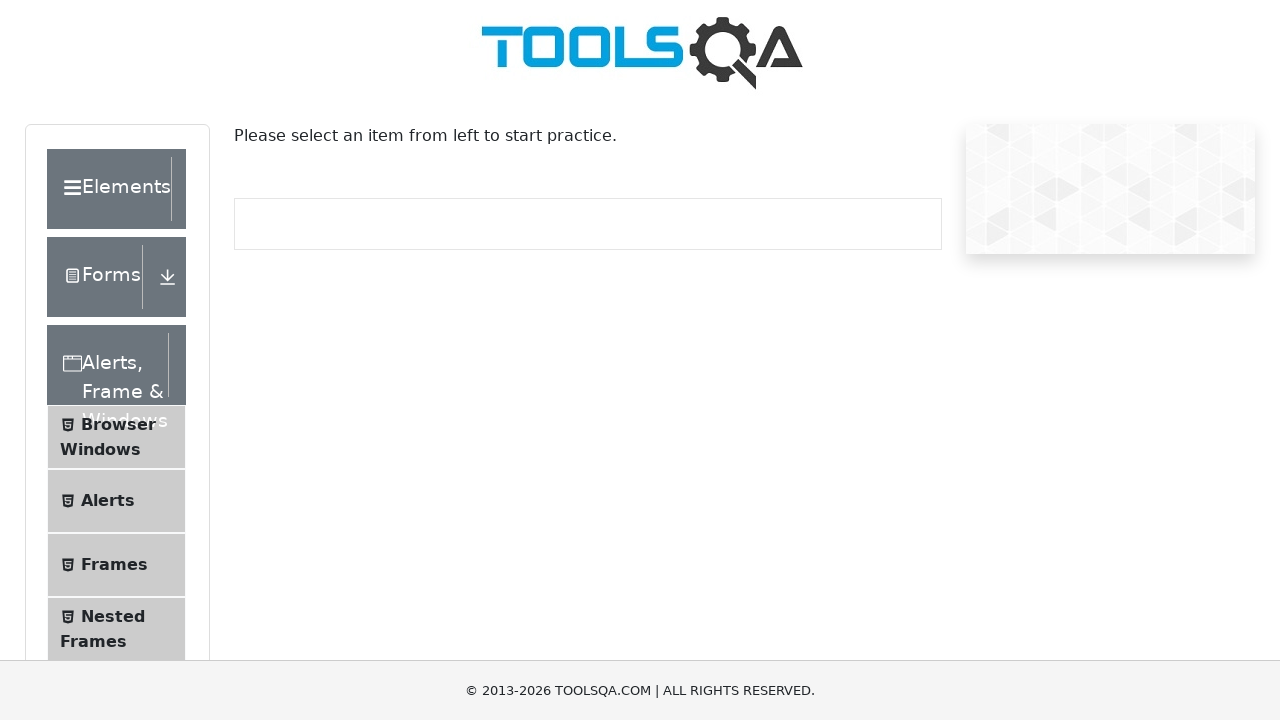

Clicked on 'Browser Windows' menu item at (116, 437) on (//li[@id='item-0'])[3]
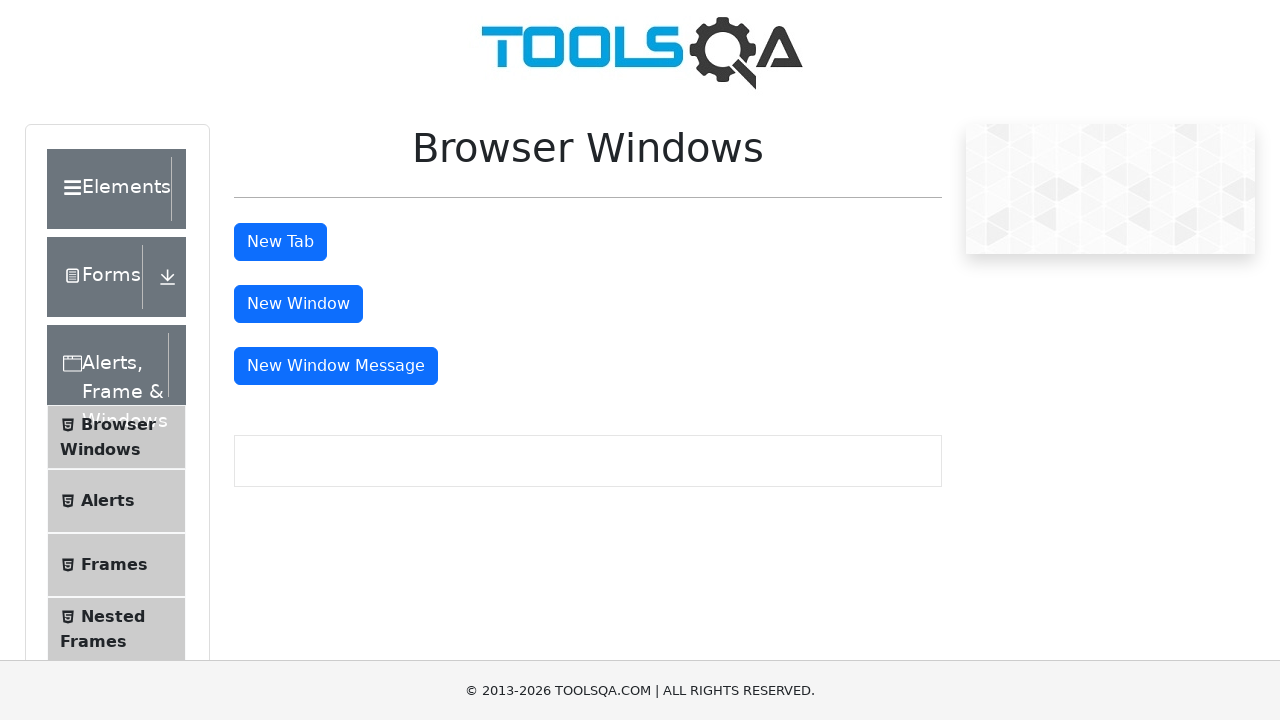

Waited 1000ms for Browser Windows page to load
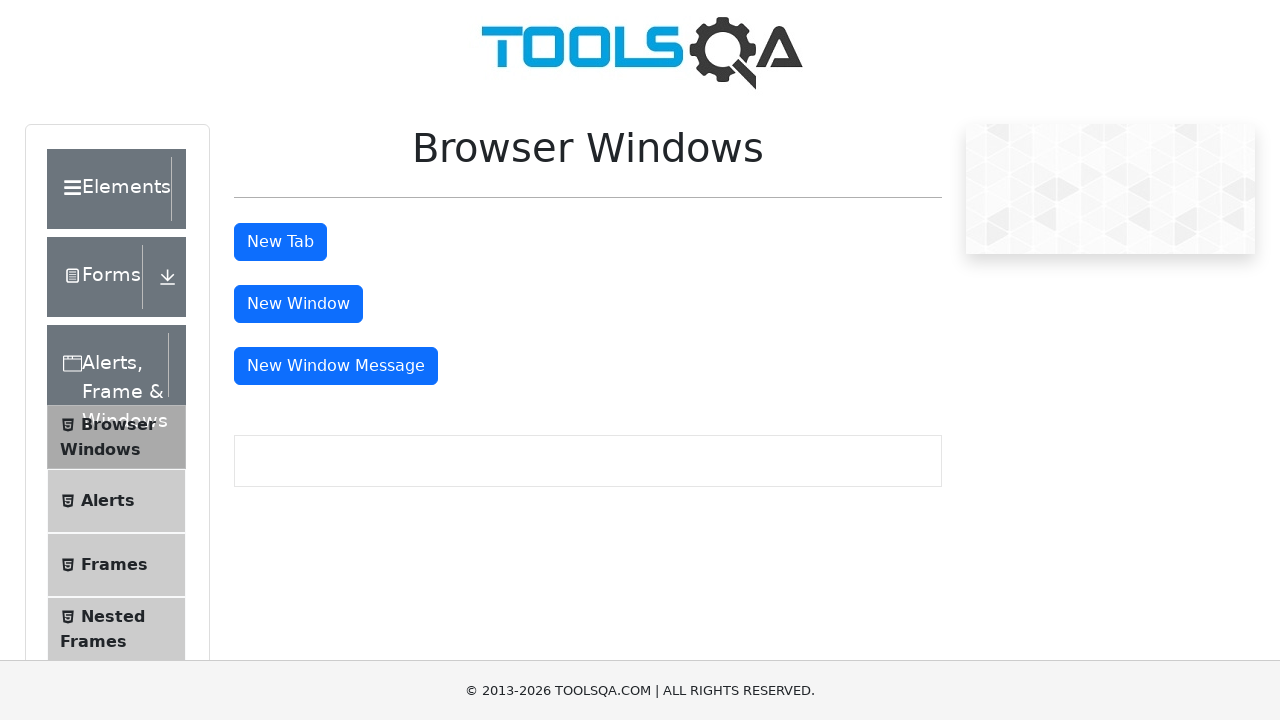

Scrolled to bottom of page
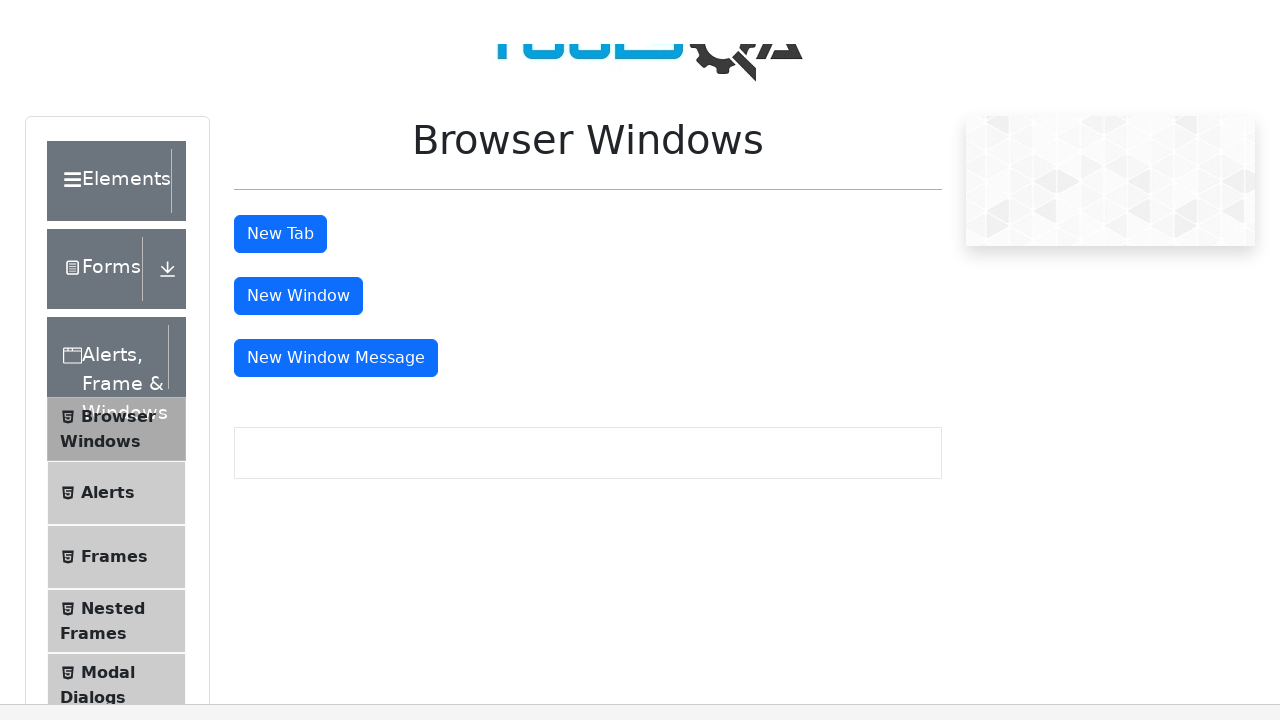

Waited 1000ms after scrolling
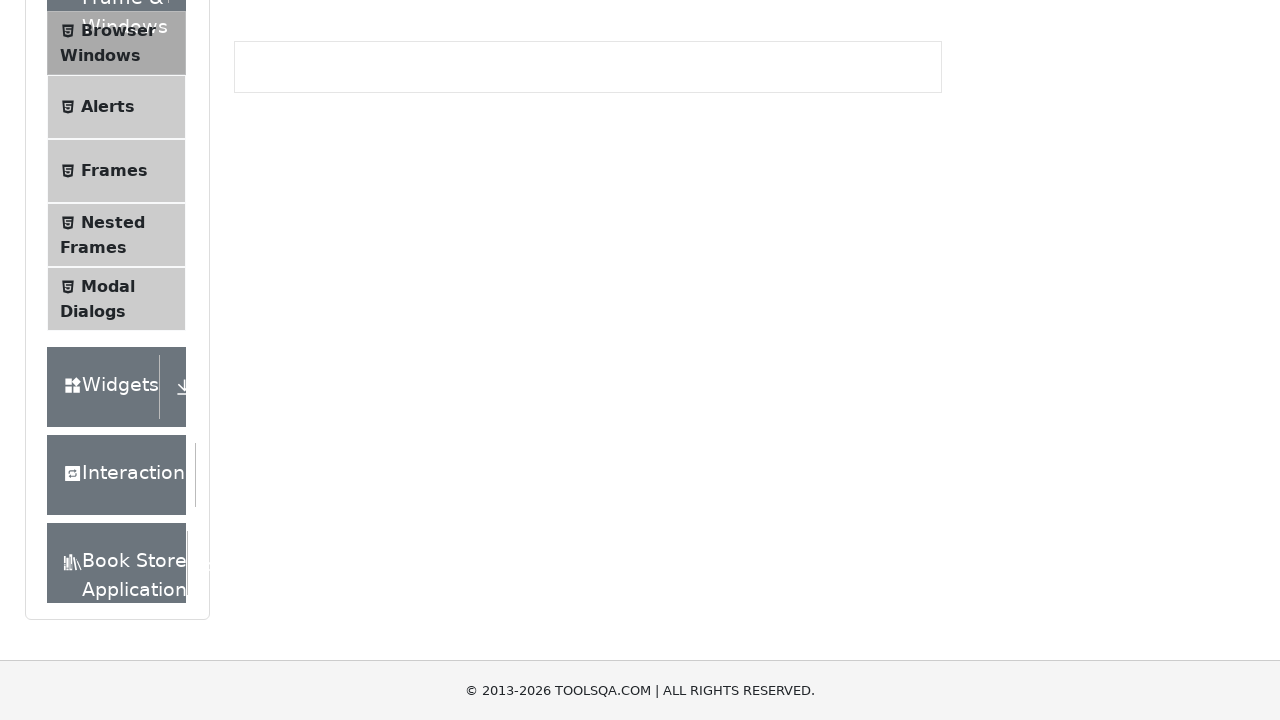

Clicked 'New Tab' button at (280, 242) on #tabButton
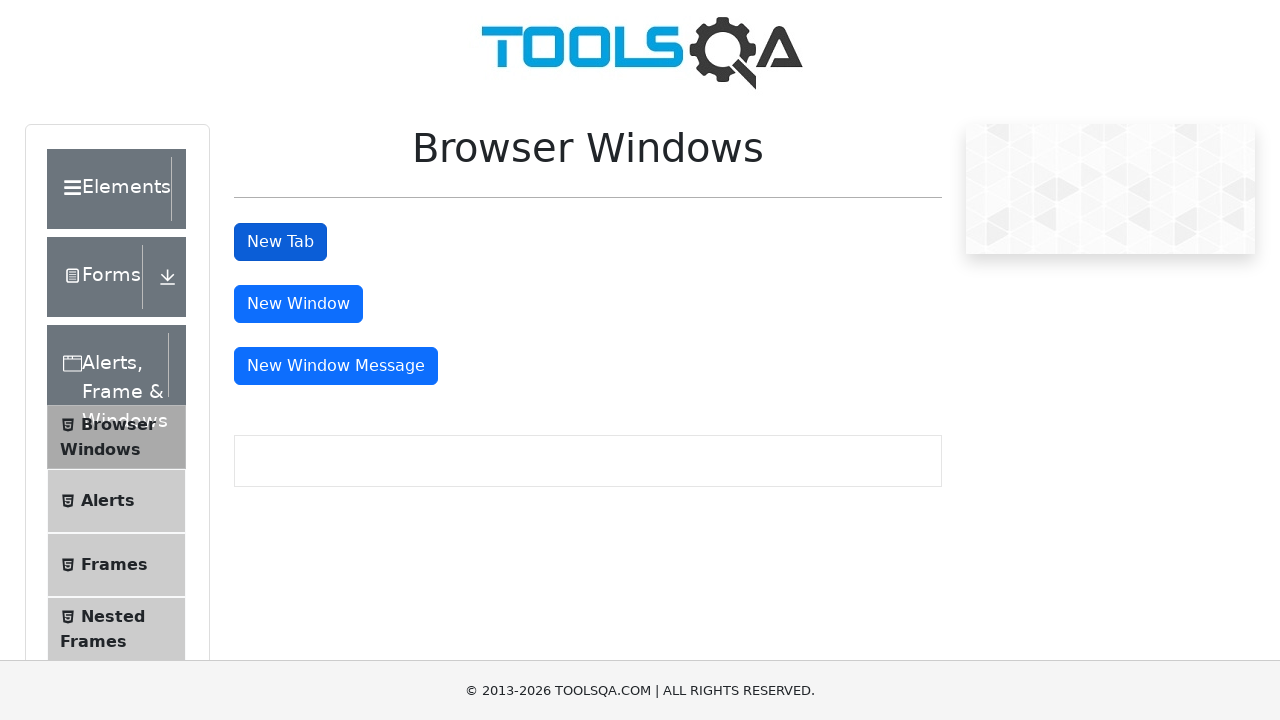

Captured new tab page object
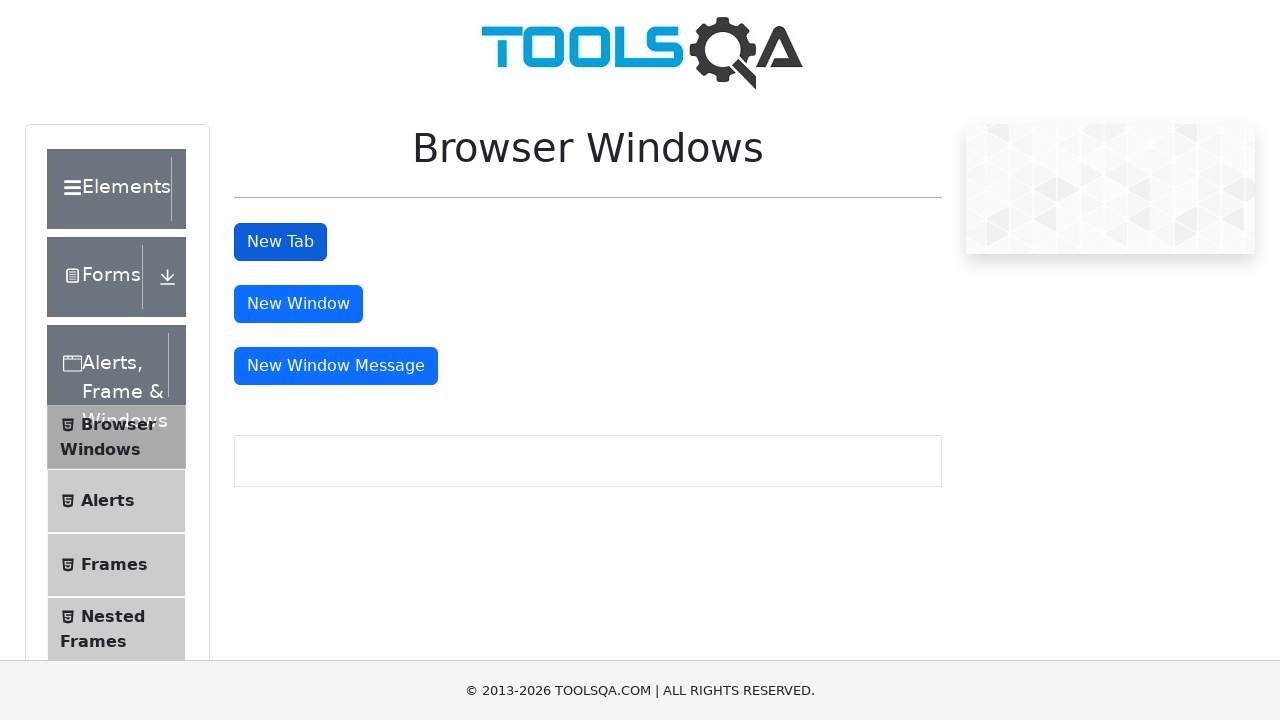

Waited for new tab page to load
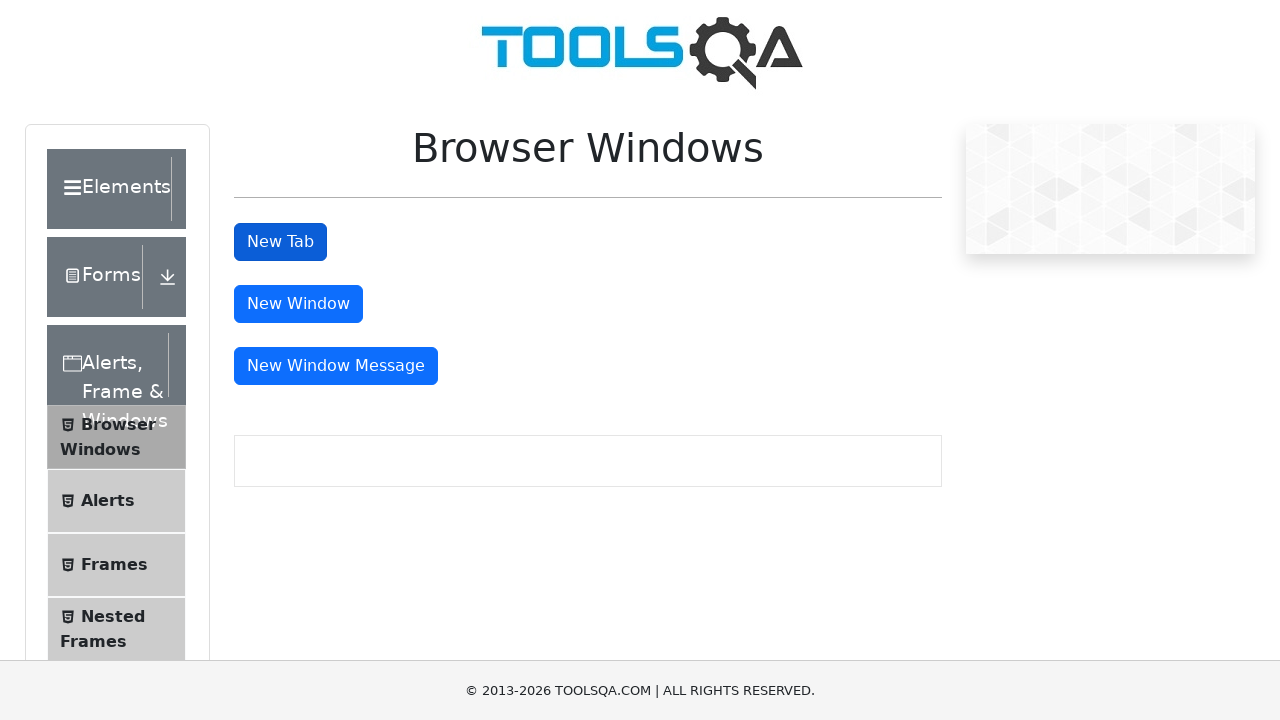

Waited for #sampleHeading element in new tab
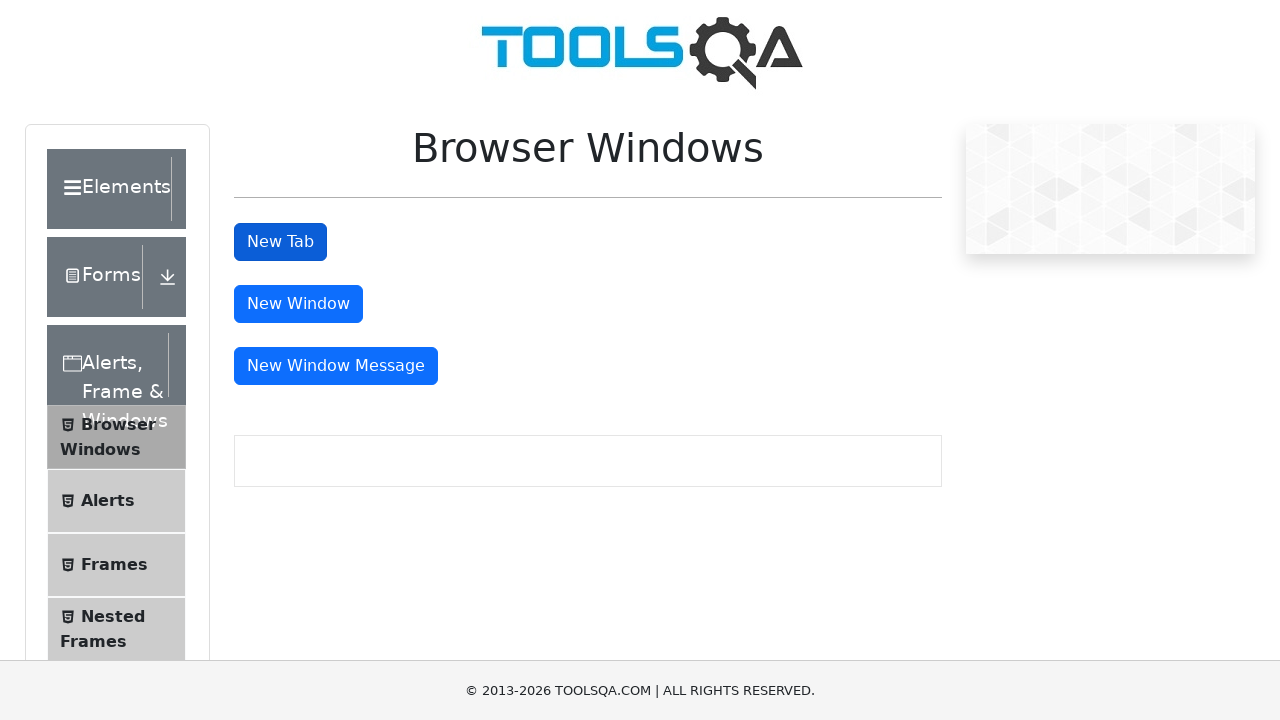

Highlighted #sampleHeading element with red border and yellow background
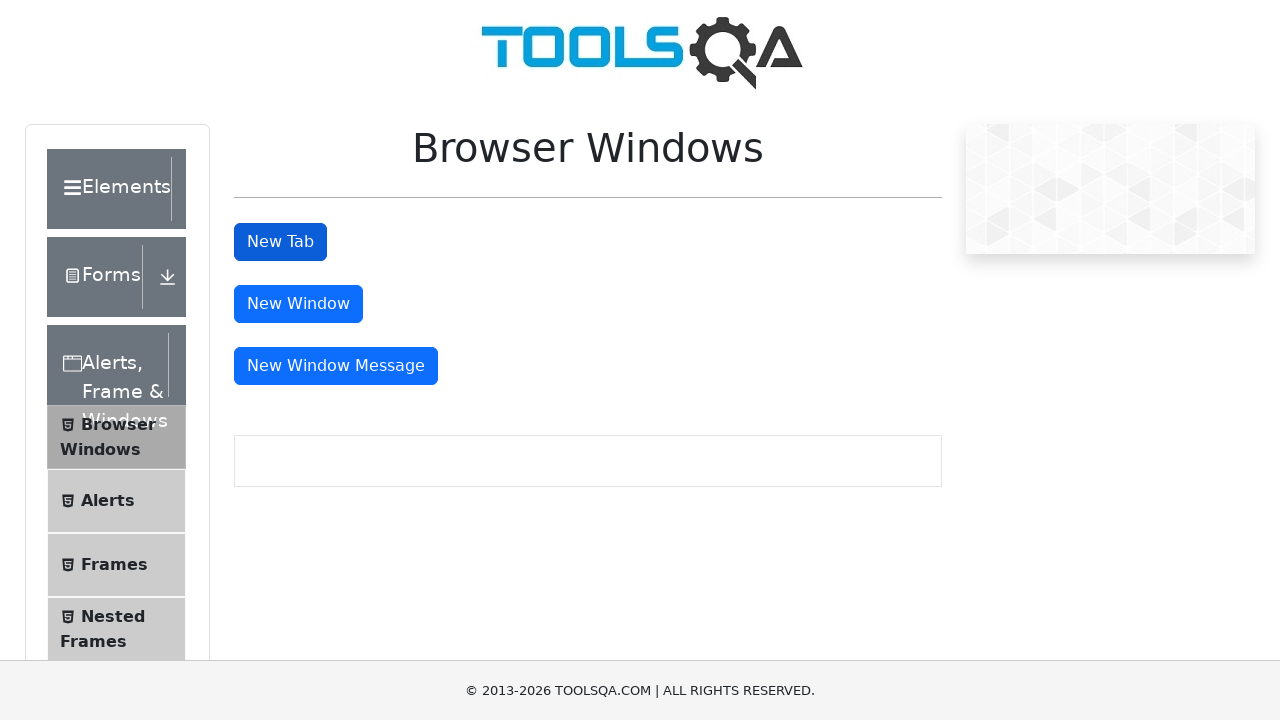

Waited 1000ms to view highlighted element
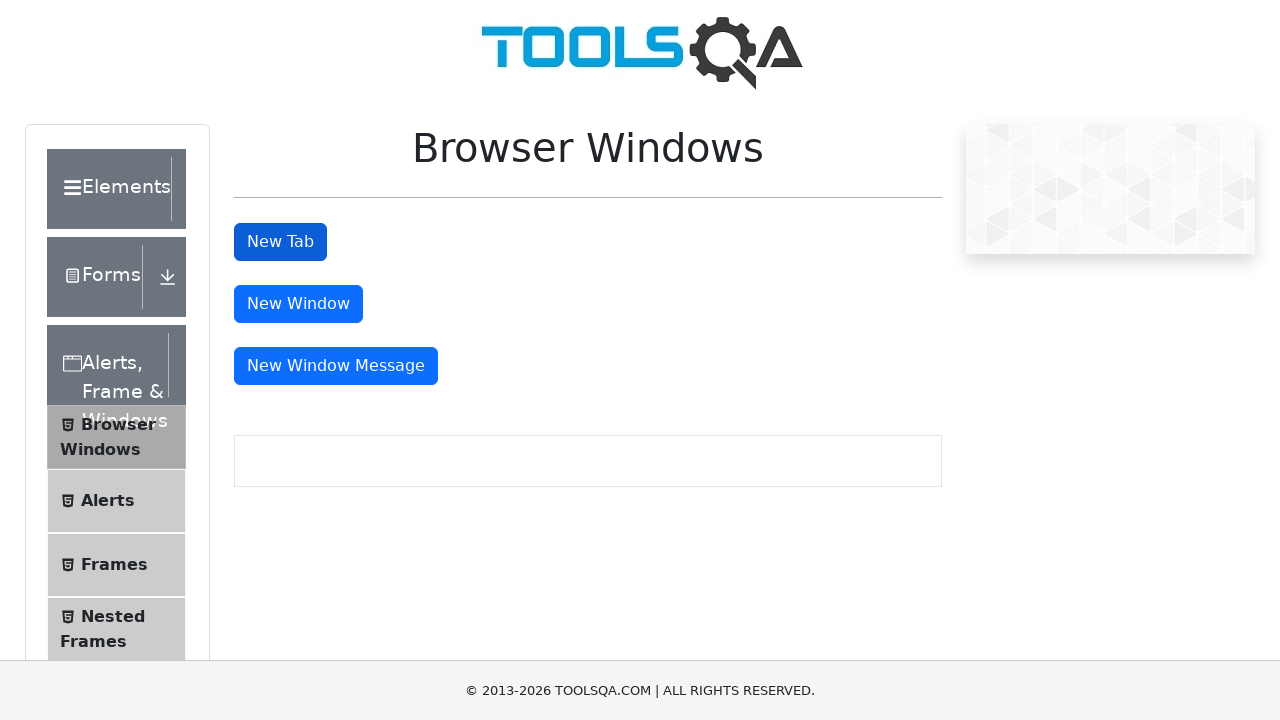

Closed new tab
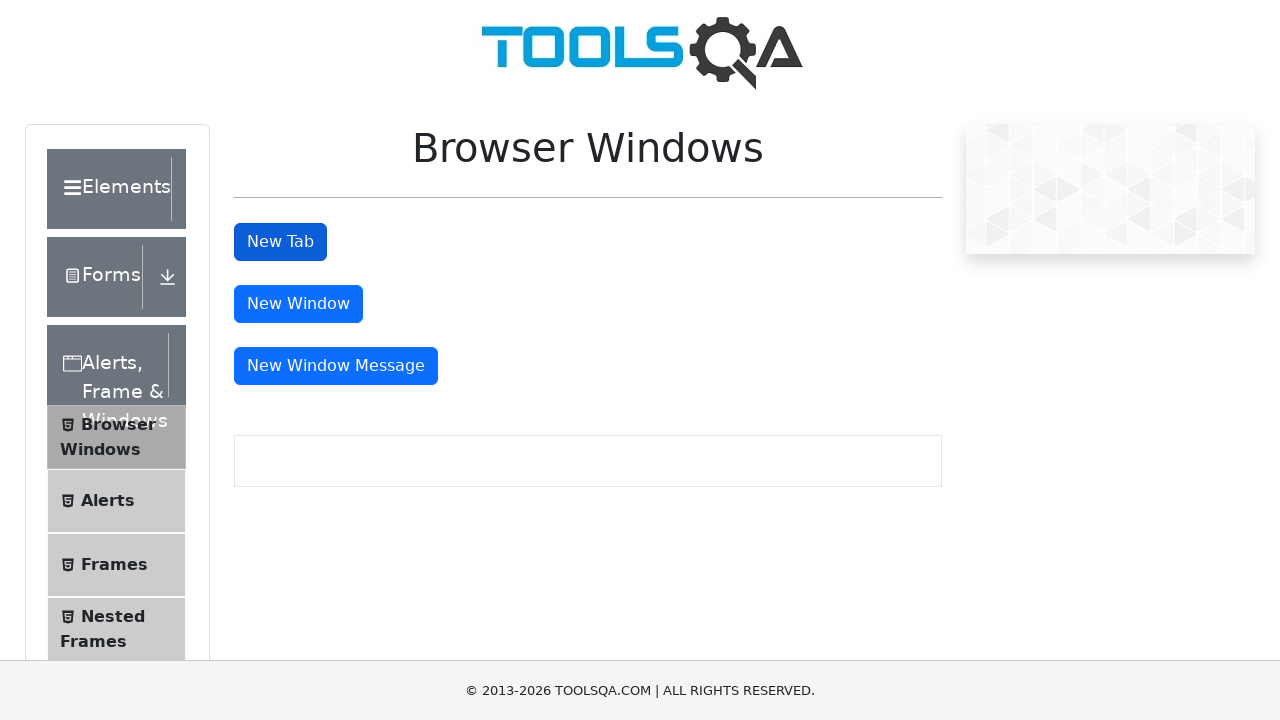

Verified return to parent page by waiting for h1.text-center element
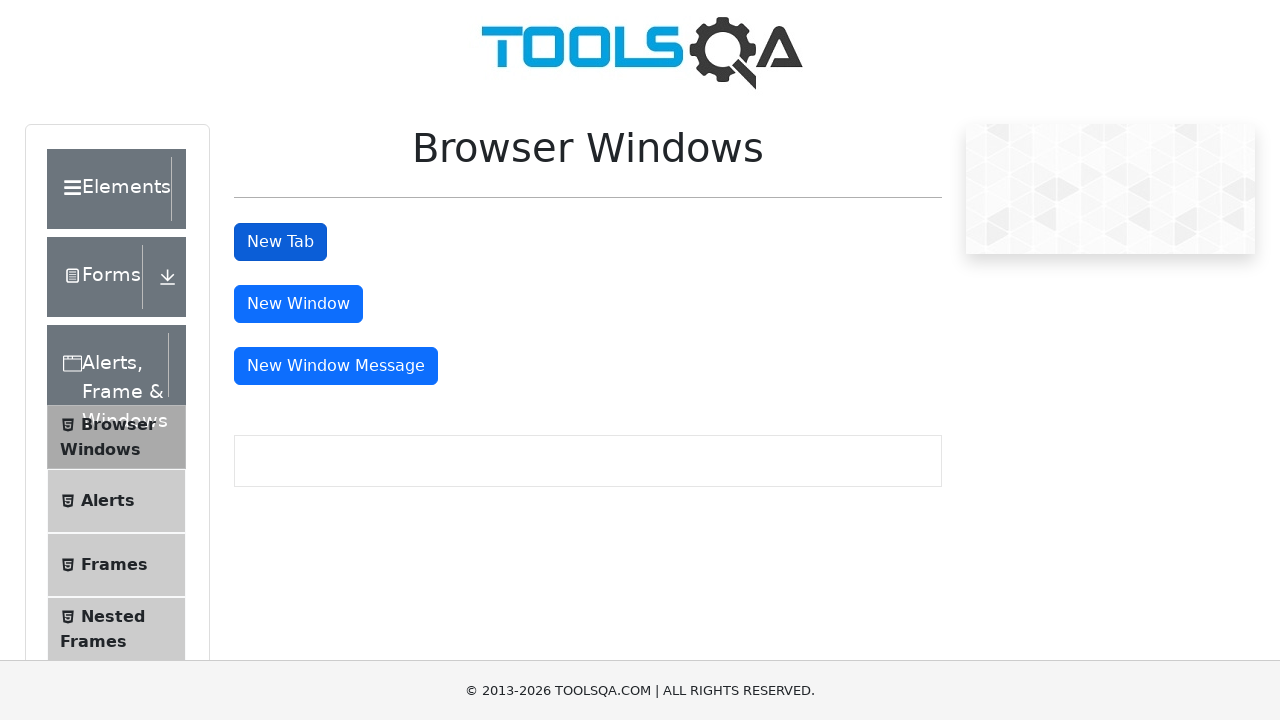

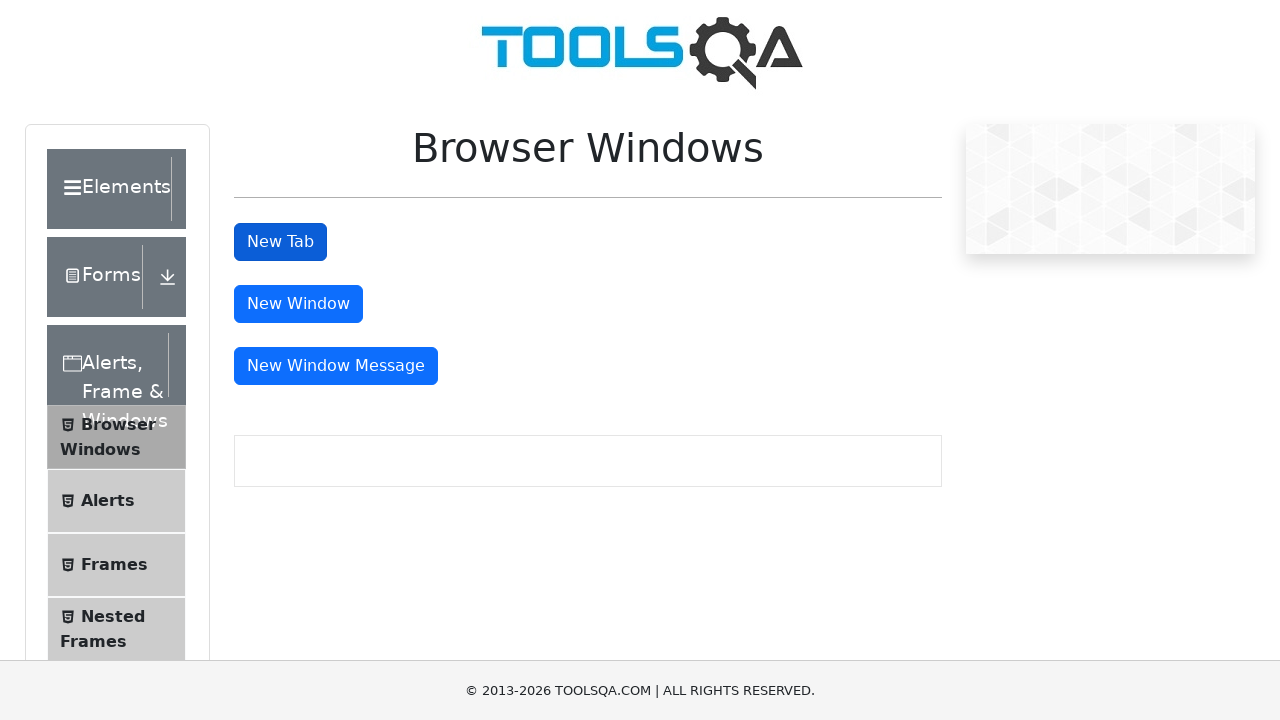